Tests the Practice Form on DemoQA by navigating to the Forms section, filling out all form fields (name, email, gender, phone, date of birth, subjects, hobbies, address, state/city), submitting the form, and verifying the submission confirmation modal displays the correct data.

Starting URL: https://demoqa.com

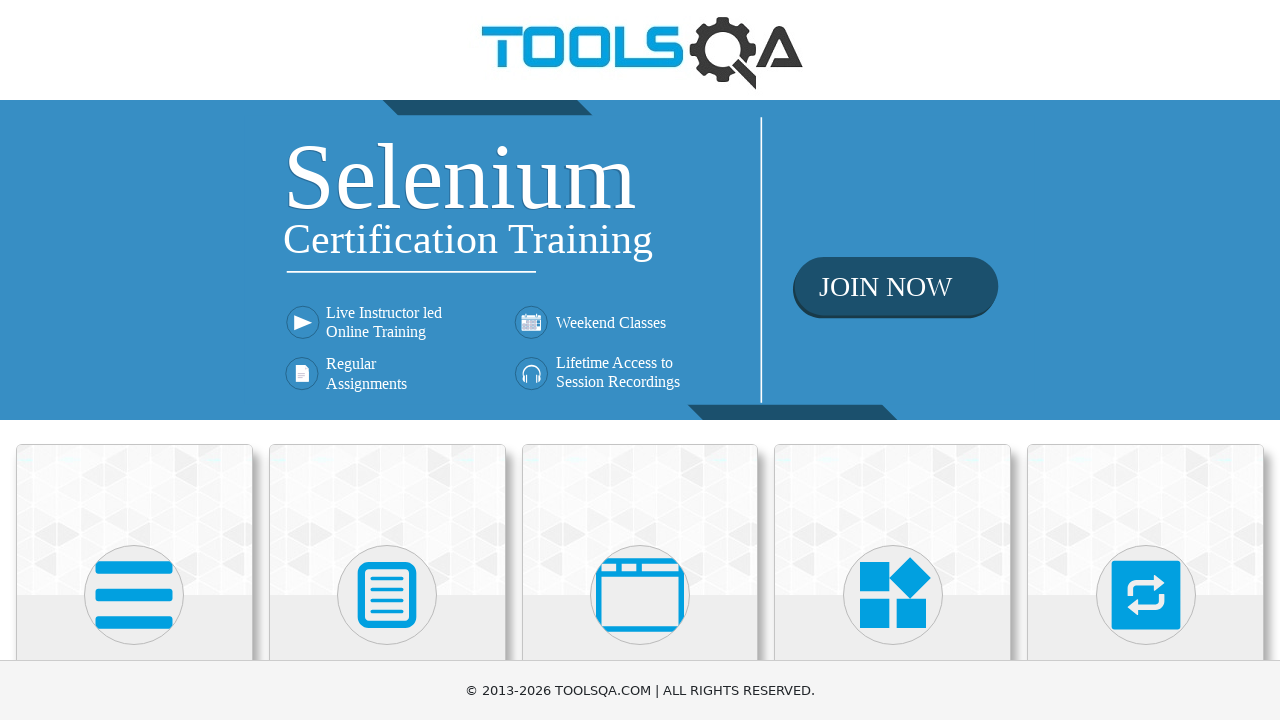

Clicked on Forms section at (387, 360) on xpath=//h5[text()='Forms']
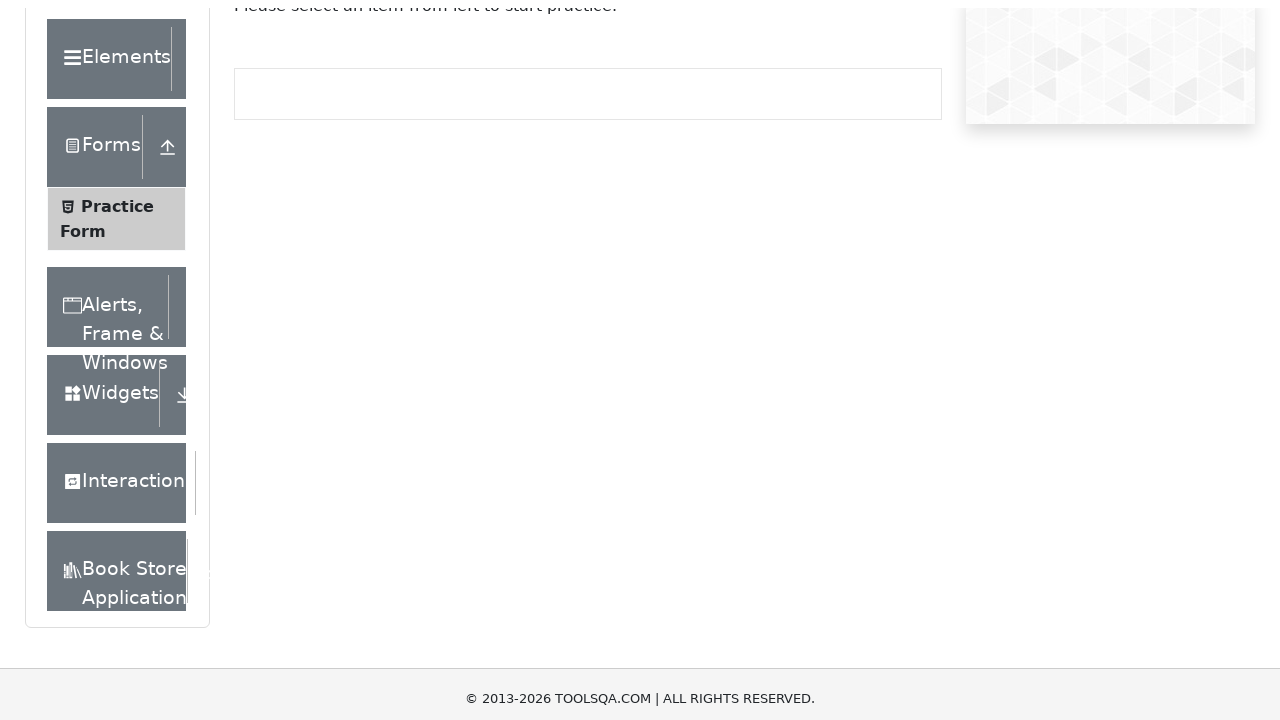

Waited for Practice Form link to load
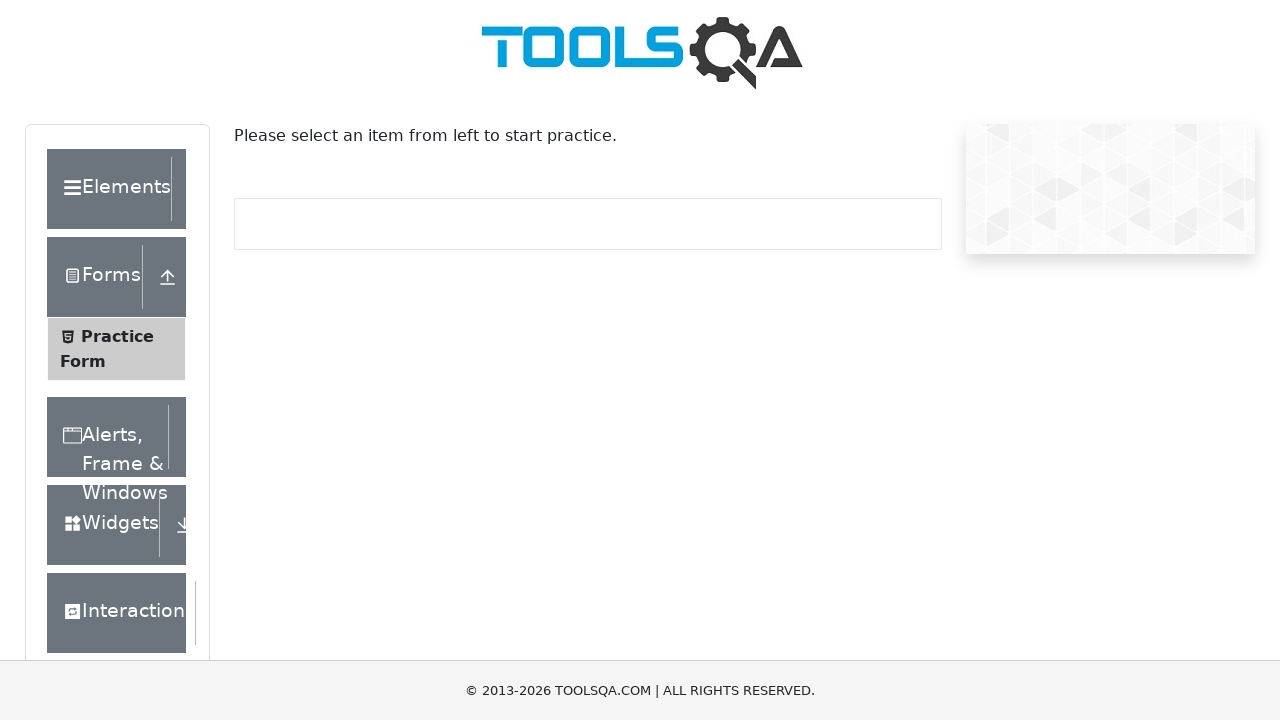

Clicked on Practice Form at (117, 336) on xpath=//span[text()='Practice Form']
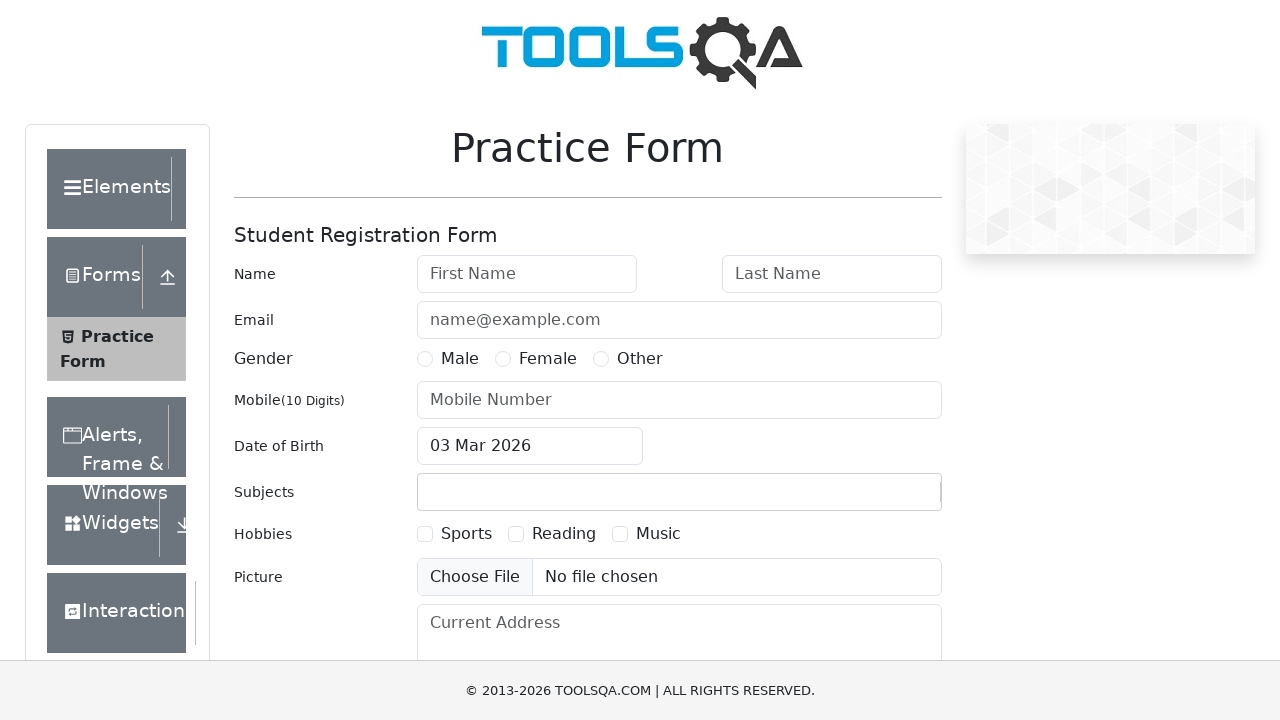

Practice Form page loaded successfully
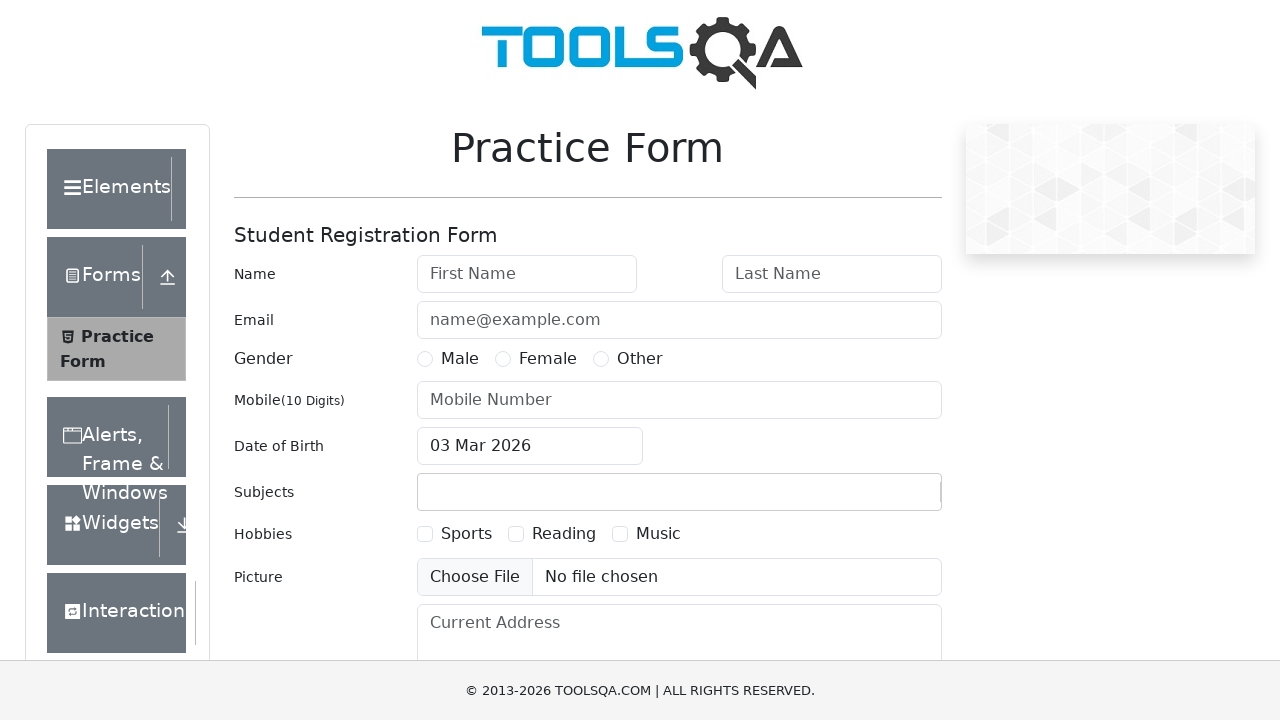

Filled first name field with 'Edward' on #firstName
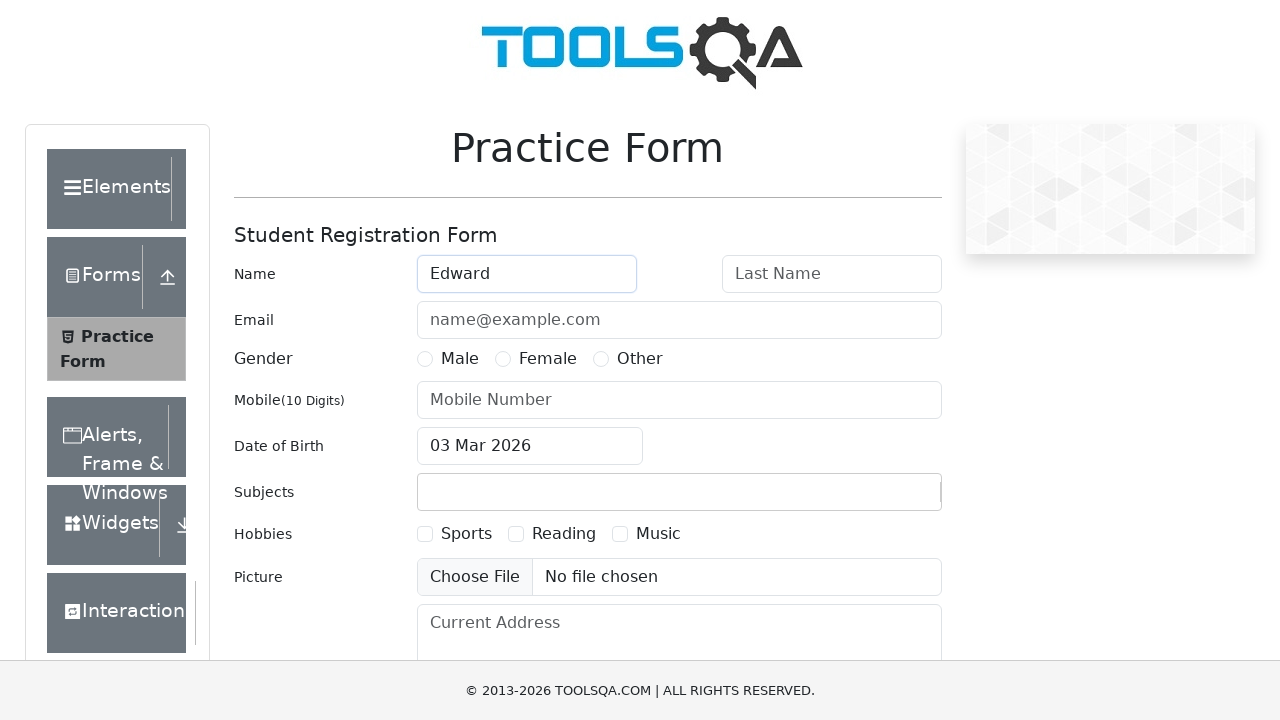

Filled last name field with 'Elric' on #lastName
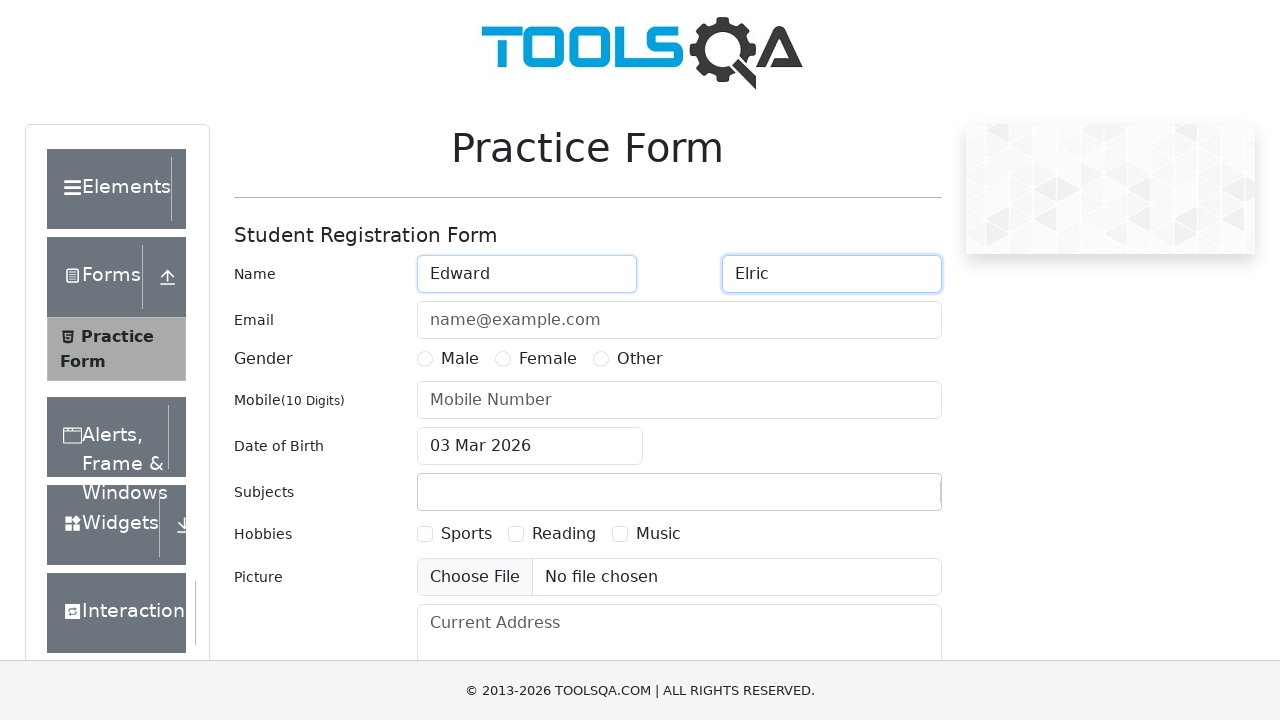

Filled email field with 'edward_elric@email.com' on #userEmail
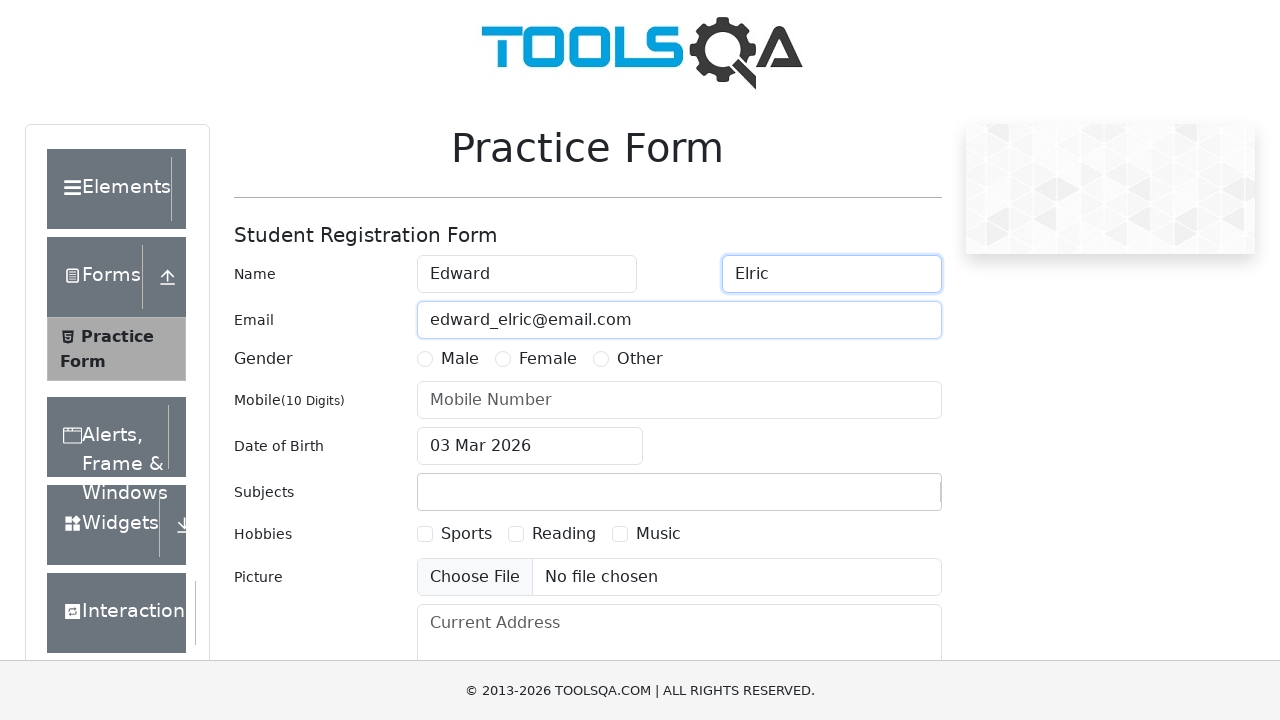

Selected Male gender option at (460, 359) on xpath=//label[text()='Male']
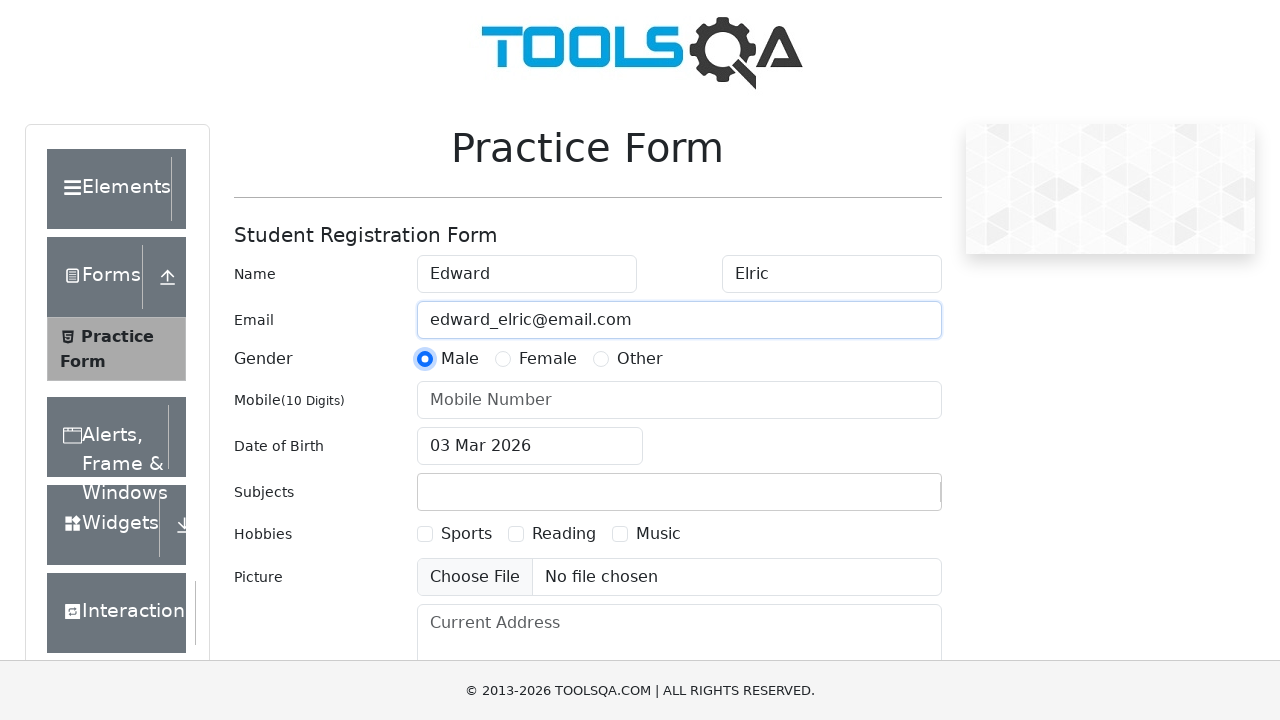

Filled mobile number field with '1100000000' on #userNumber
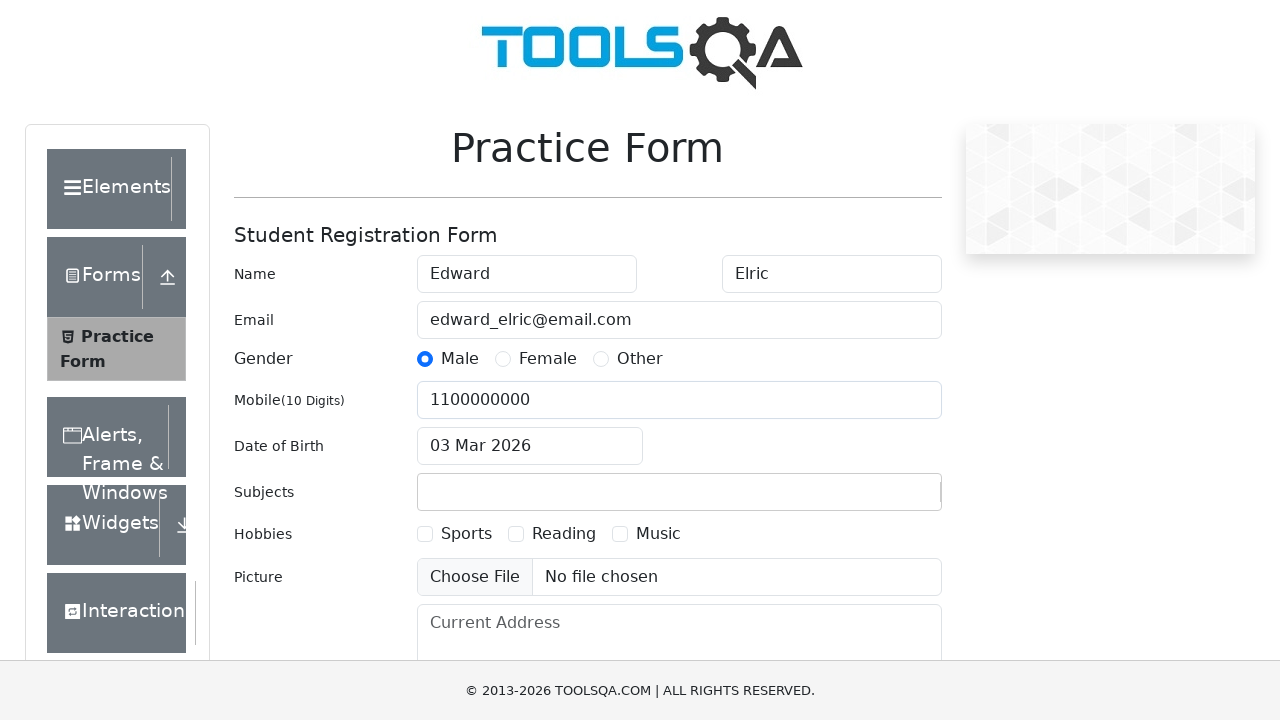

Clicked on date of birth input field at (530, 446) on #dateOfBirthInput
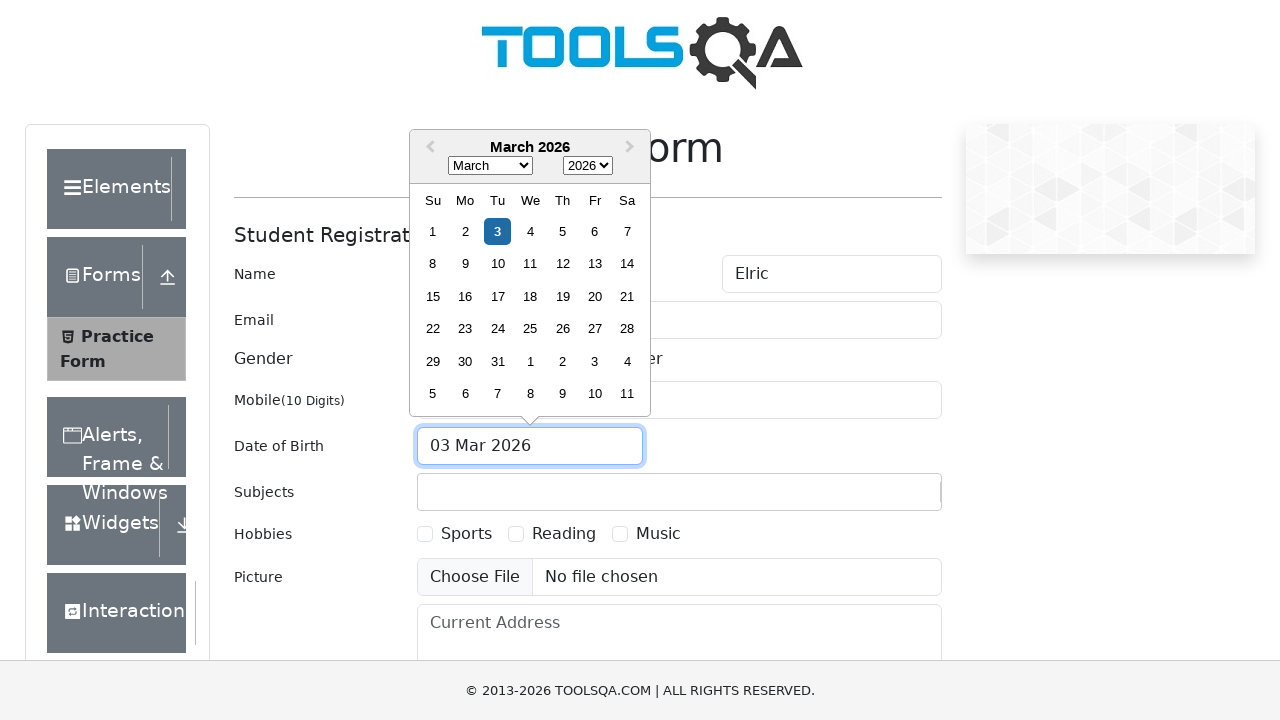

Selected year 1999 from date picker on .react-datepicker__year-select
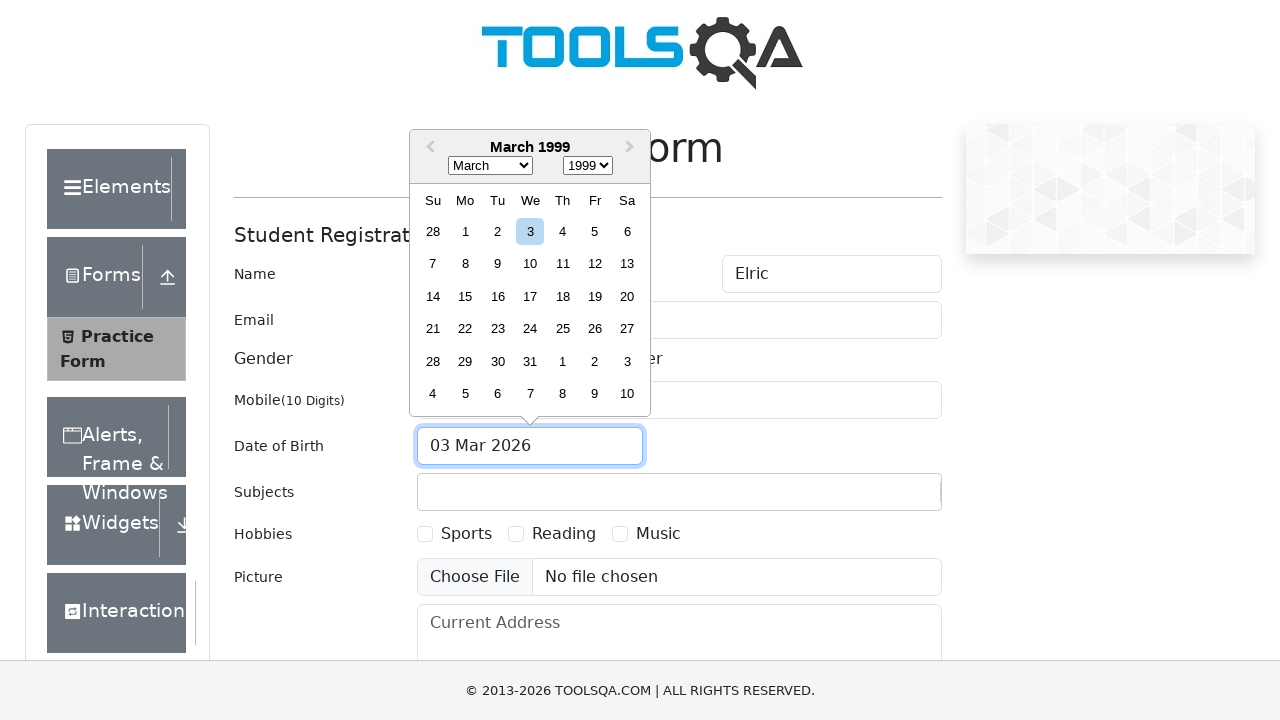

Selected month September from date picker on .react-datepicker__month-select
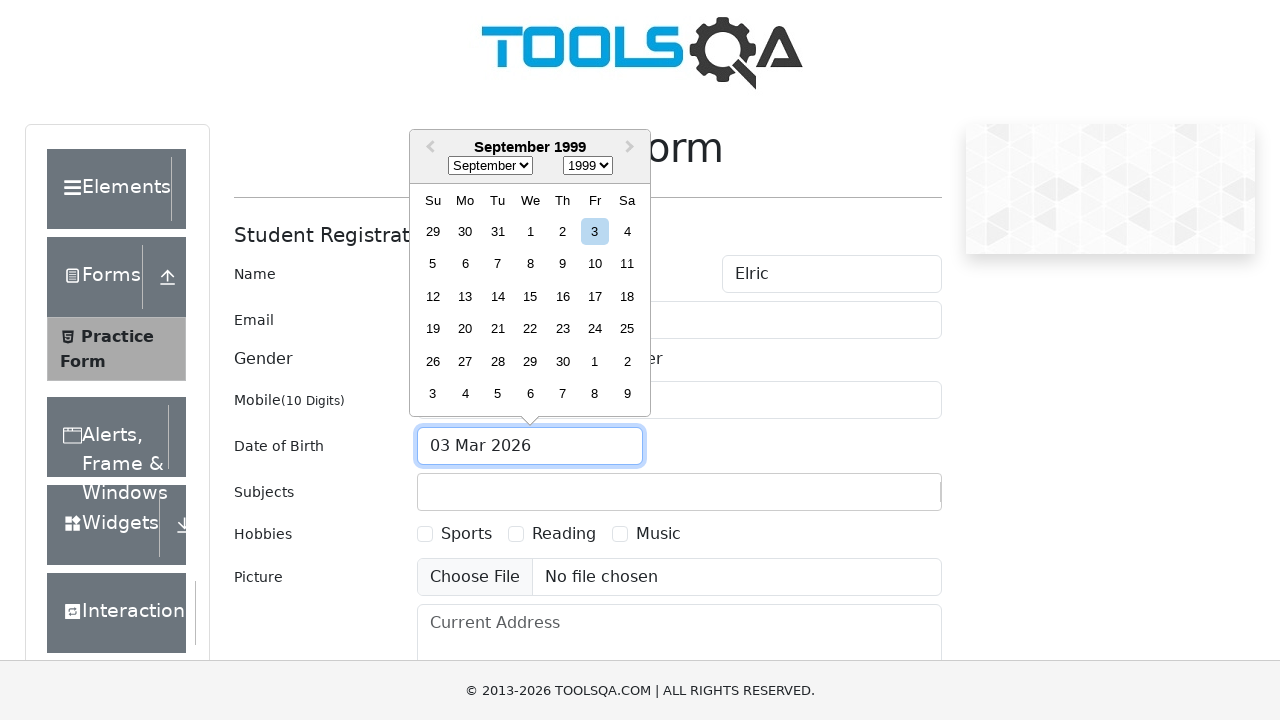

Selected day 21 from date picker at (498, 329) on xpath=//div[text()='21']
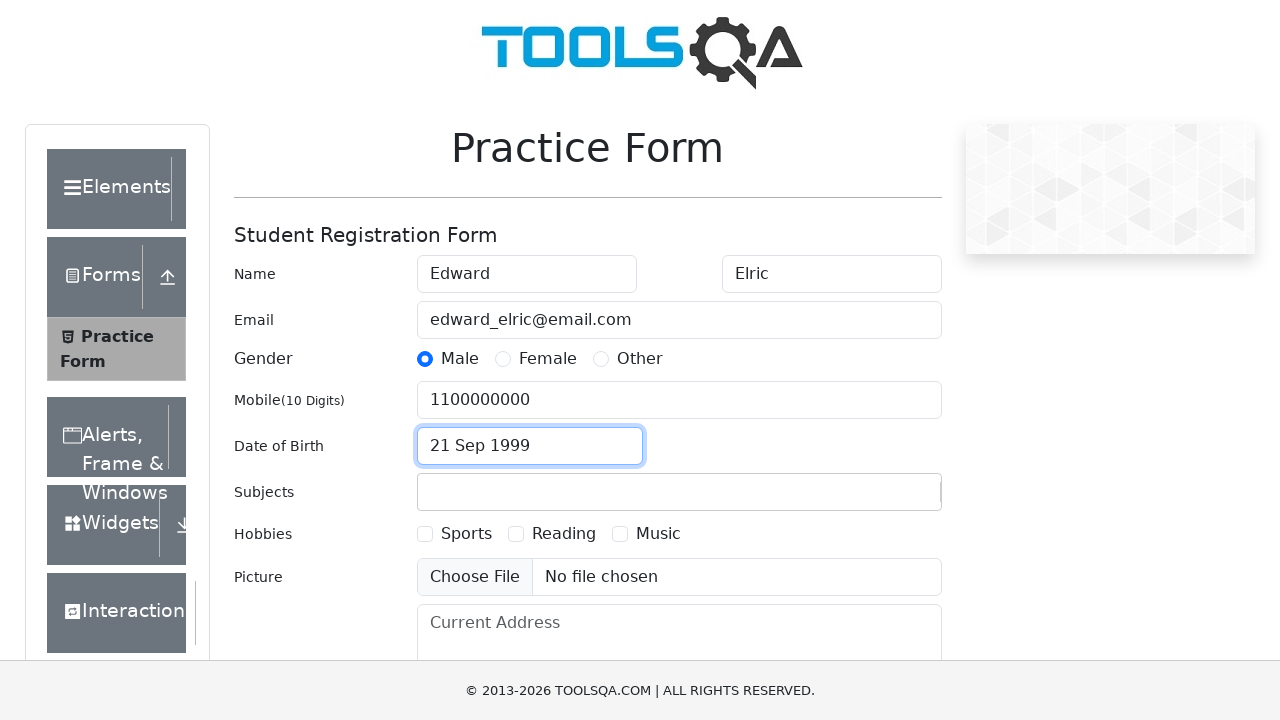

Filled subjects field with 'Computer' on #subjectsInput
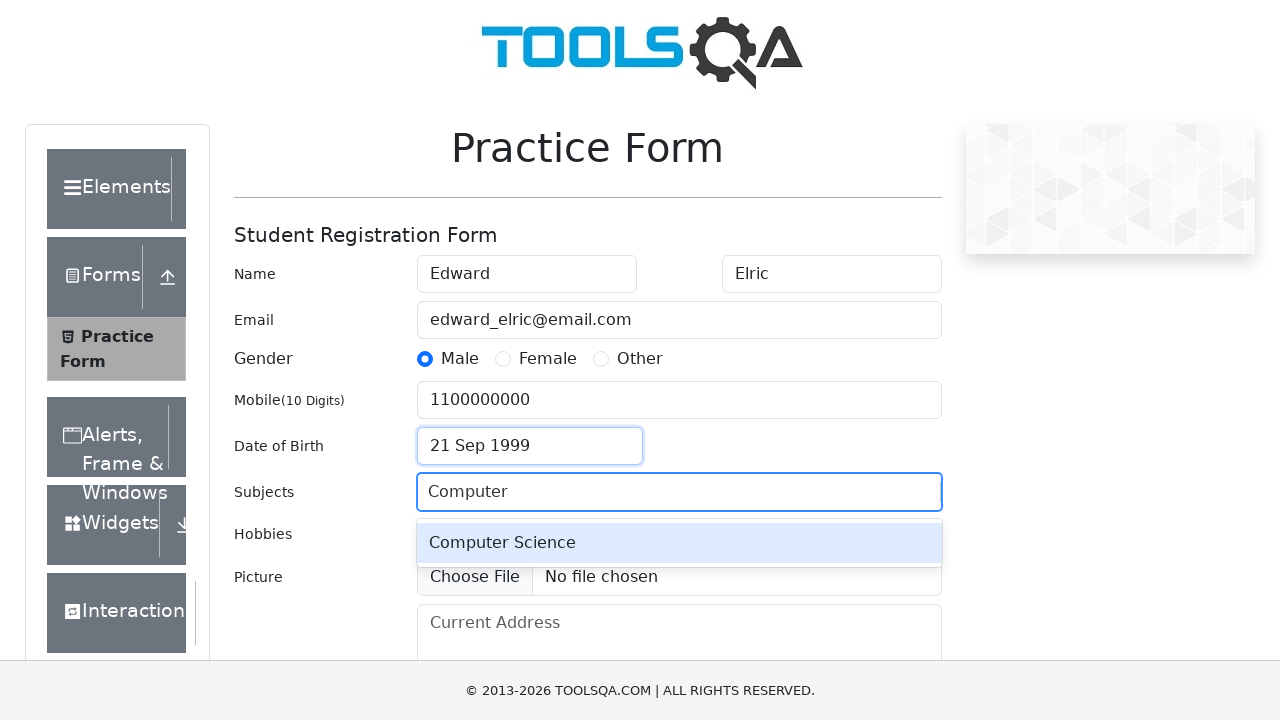

Pressed Enter to confirm subject selection
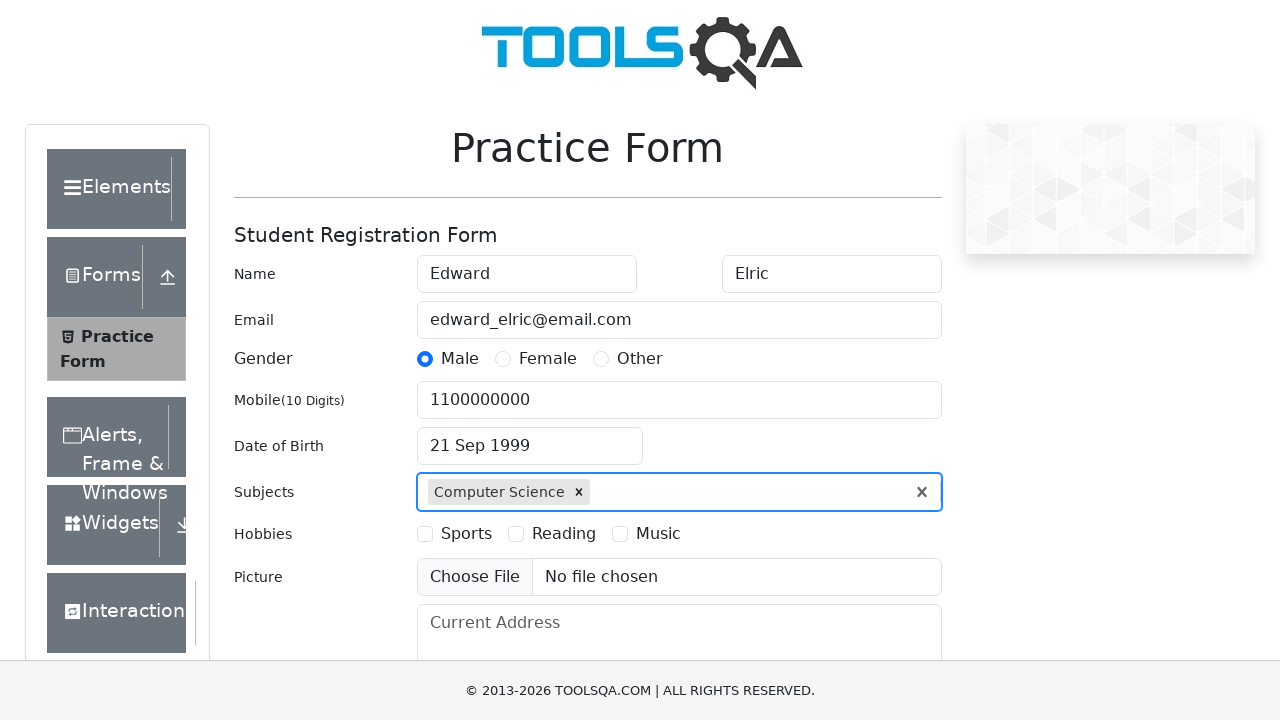

Selected Sports hobby checkbox at (466, 534) on xpath=//label[text()='Sports']
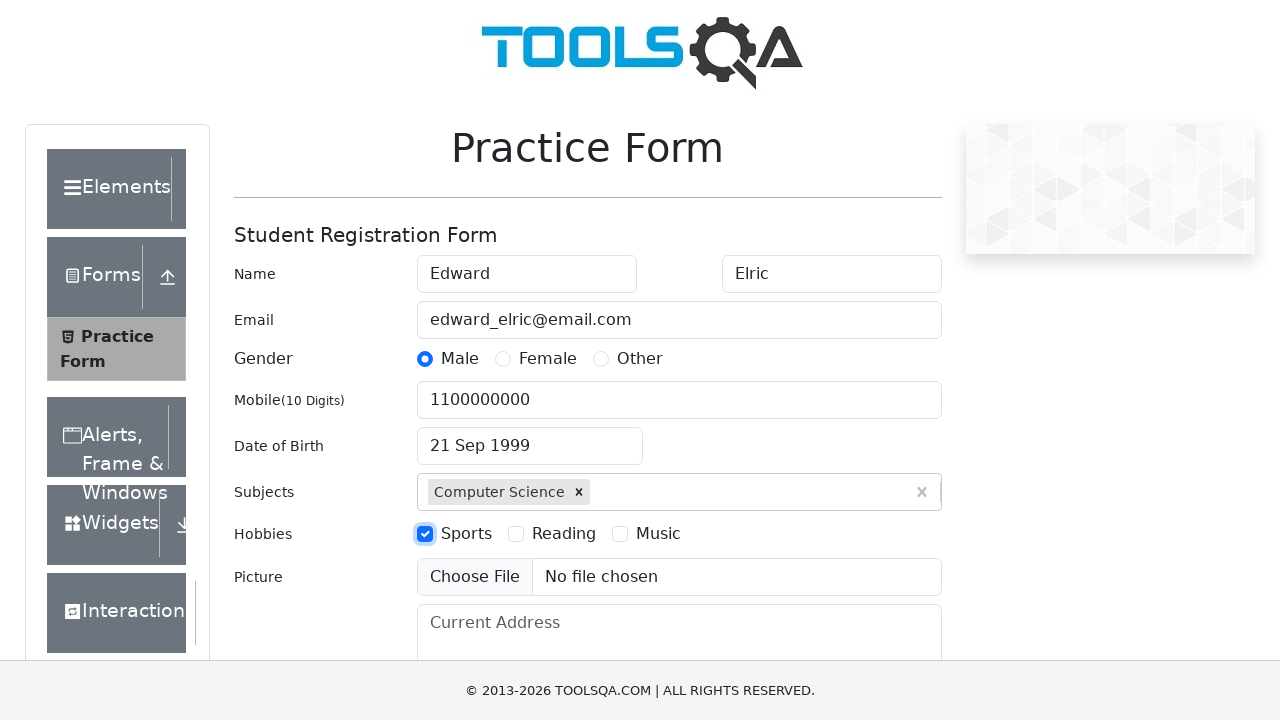

Filled current address field with 'Sao Paulo SP' on #currentAddress
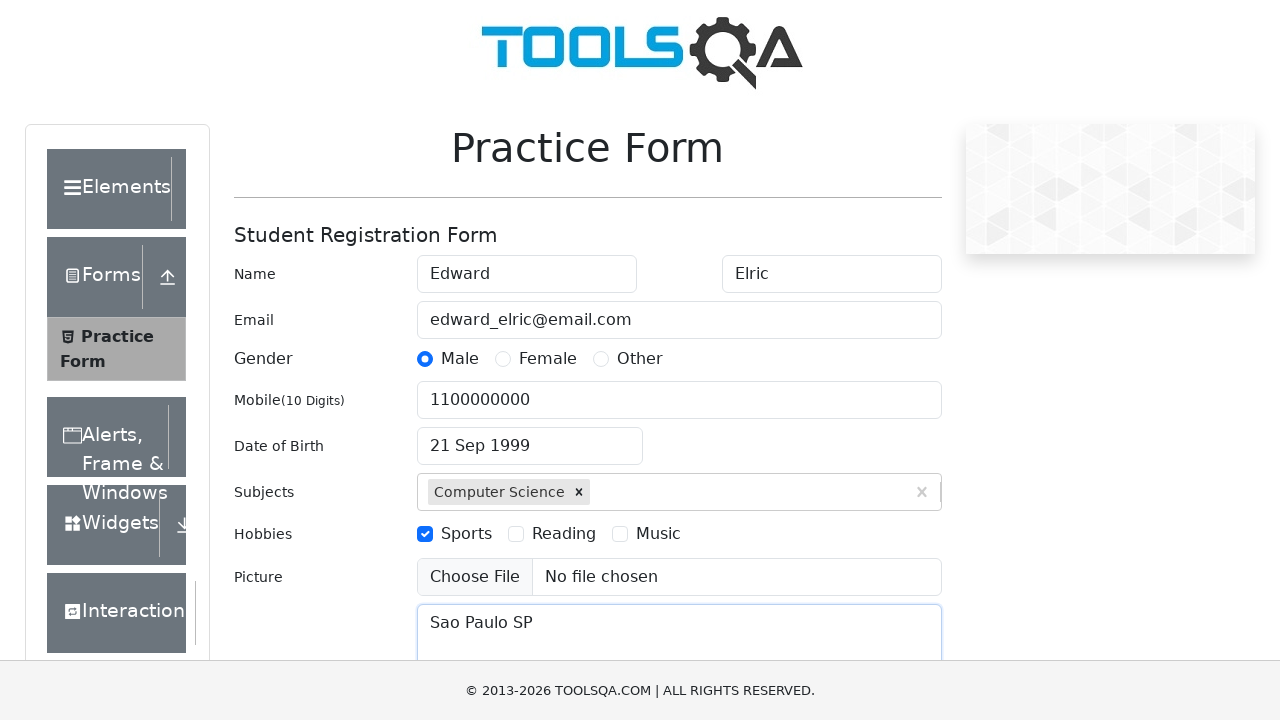

Scrolled down 500 pixels to view state and city dropdowns
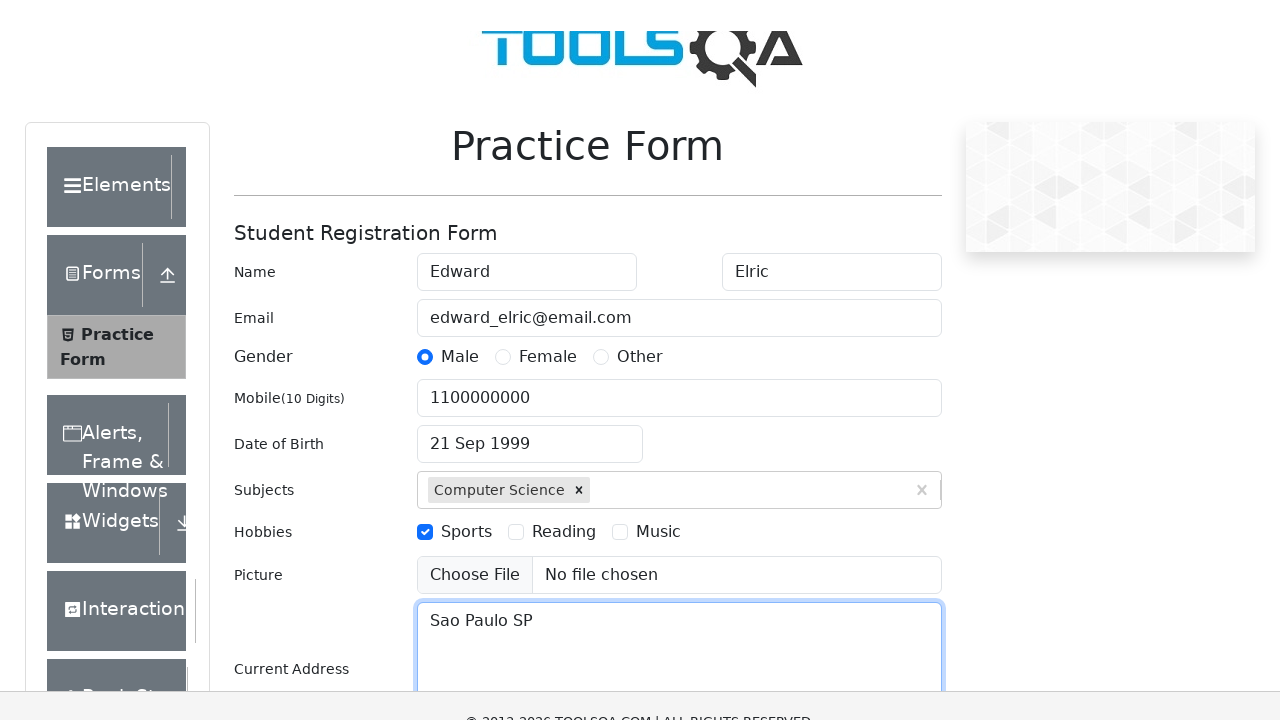

Clicked on state dropdown at (527, 437) on #state
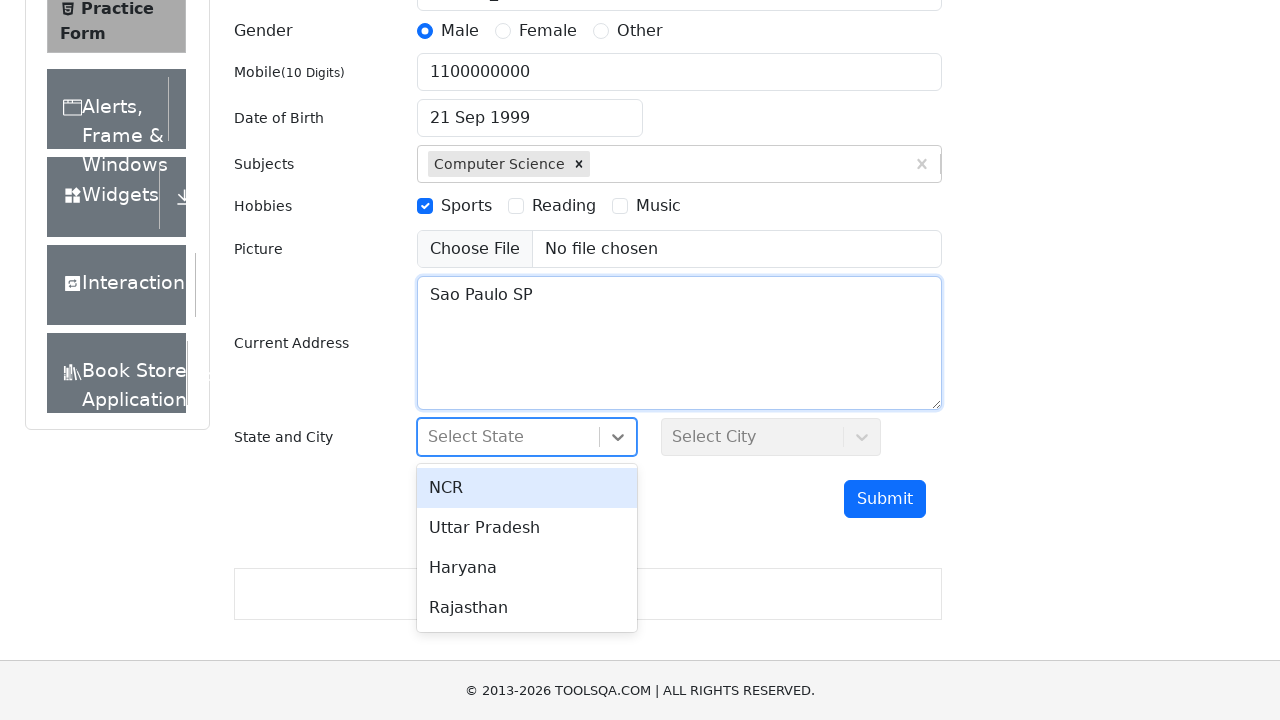

Selected NCR state from dropdown at (527, 488) on xpath=//div[text()='NCR']
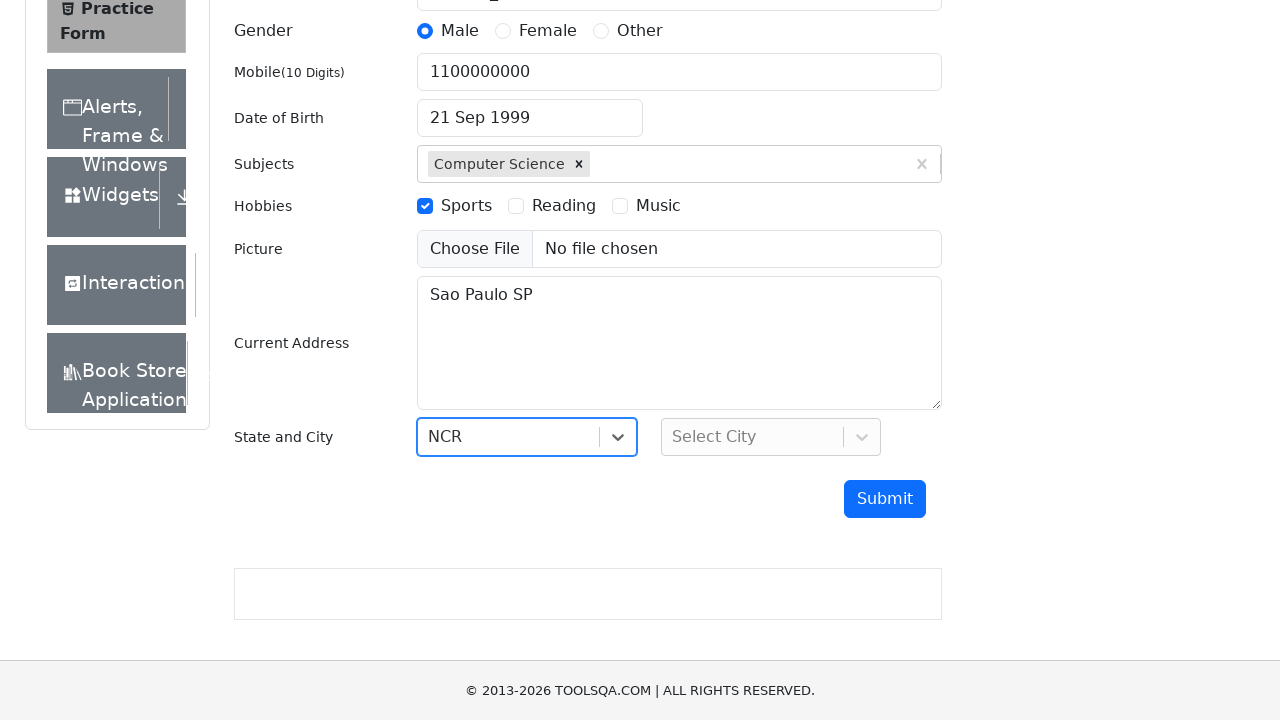

Clicked on city dropdown at (771, 437) on #city
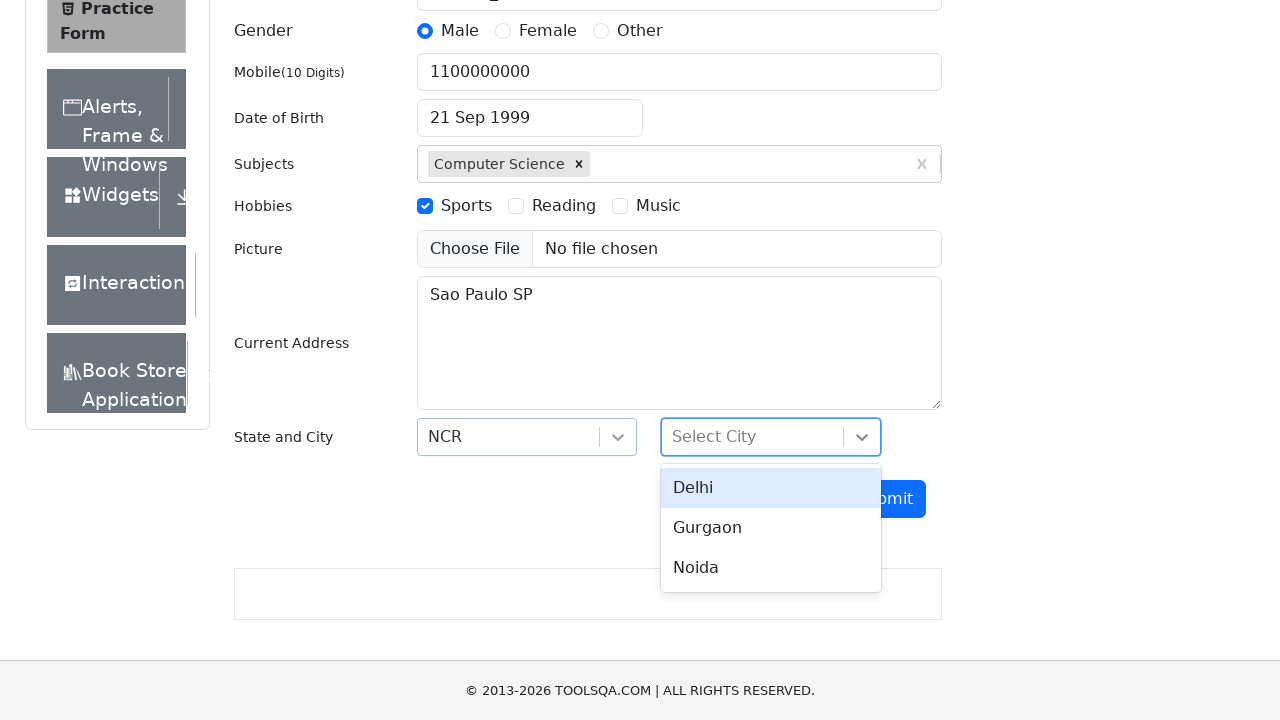

Selected Delhi city from dropdown at (771, 488) on xpath=//div[text()='Delhi']
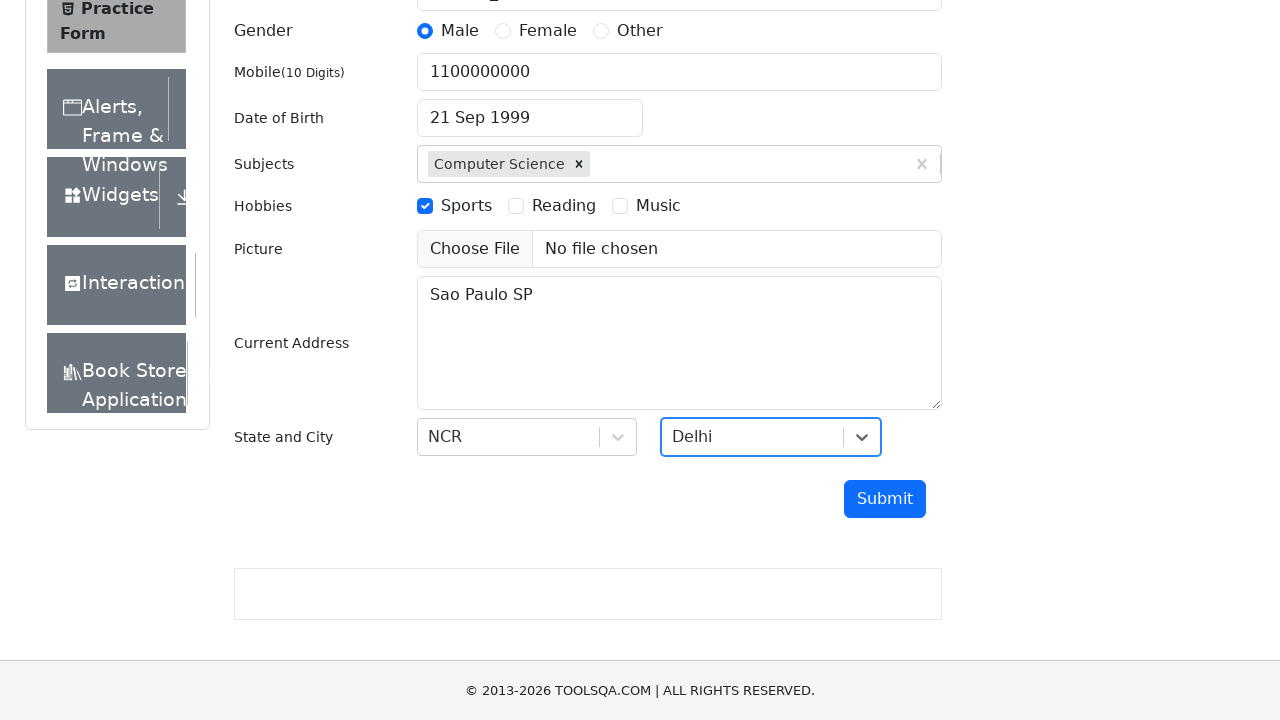

Clicked submit button to submit the form at (885, 499) on #submit
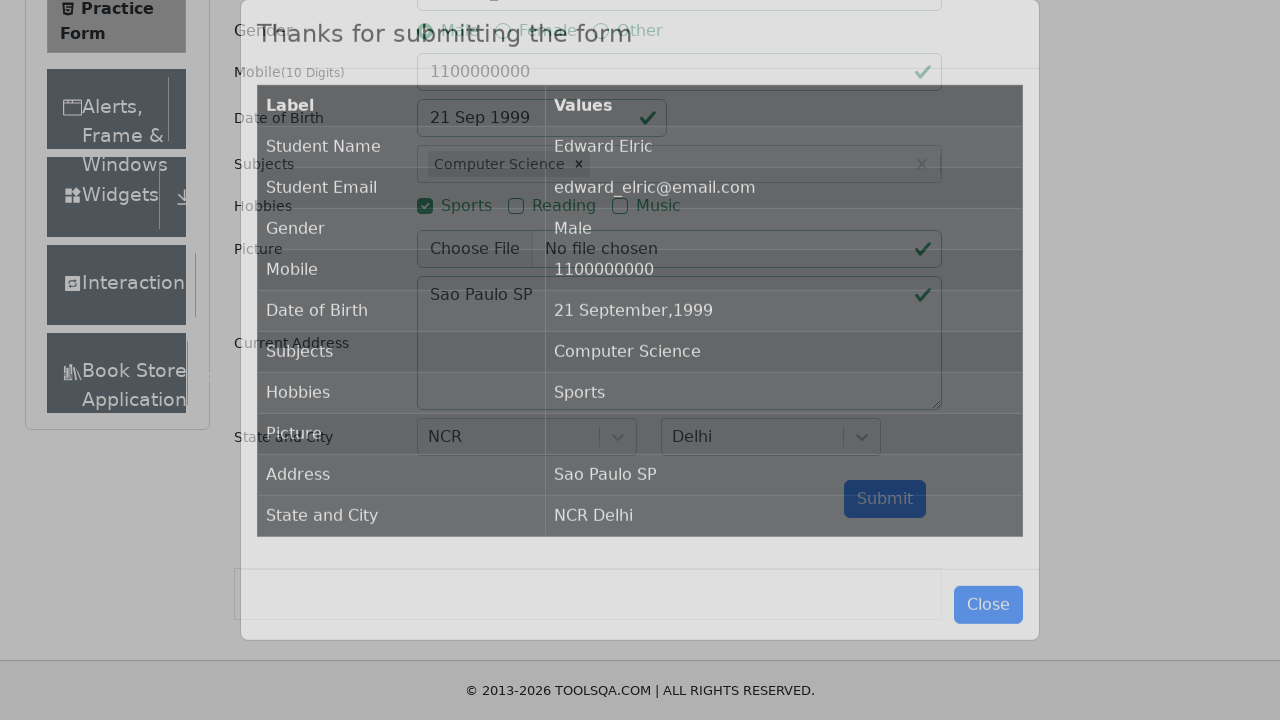

Confirmation modal appeared
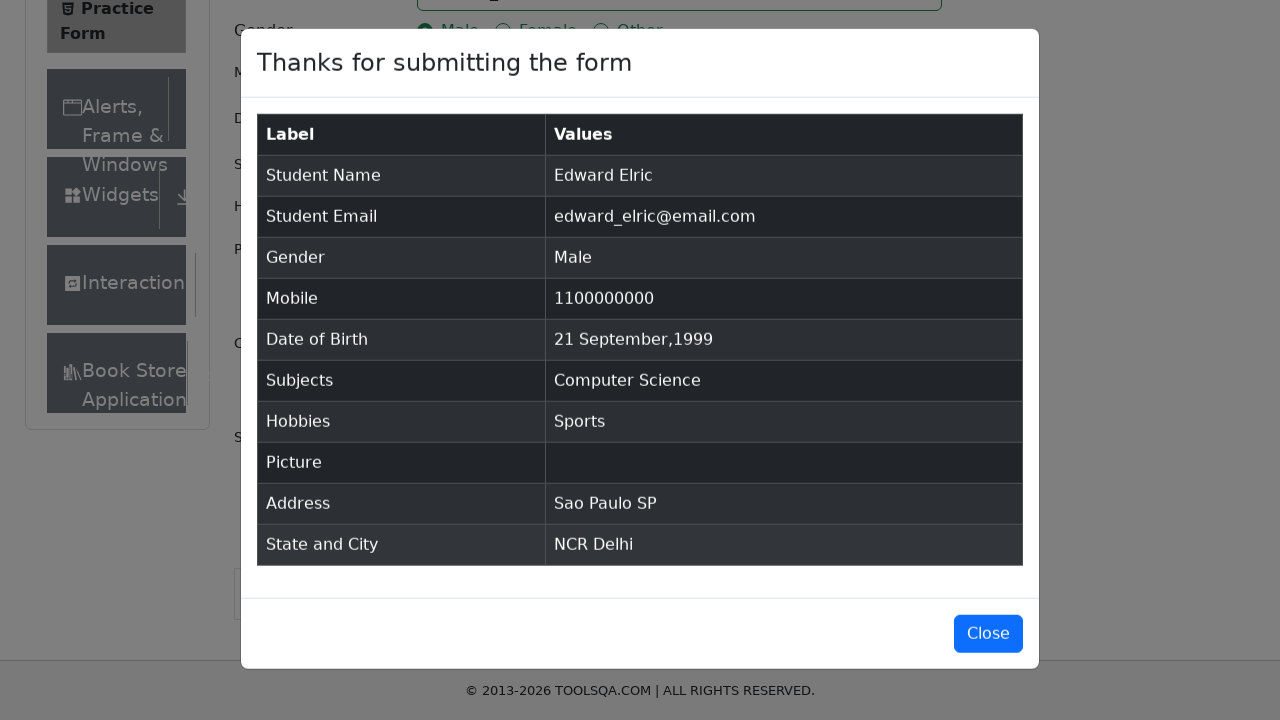

Verified modal title displays 'Thanks for submitting the form'
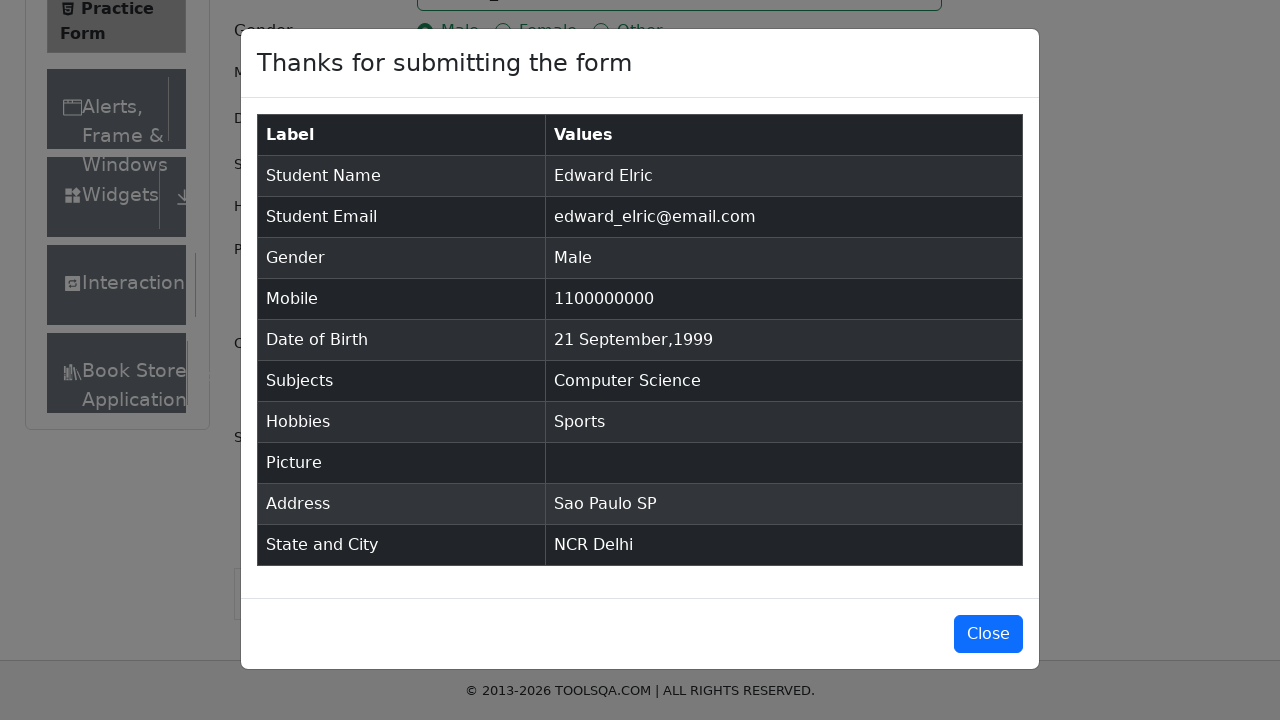

Modal content loaded with submitted form data
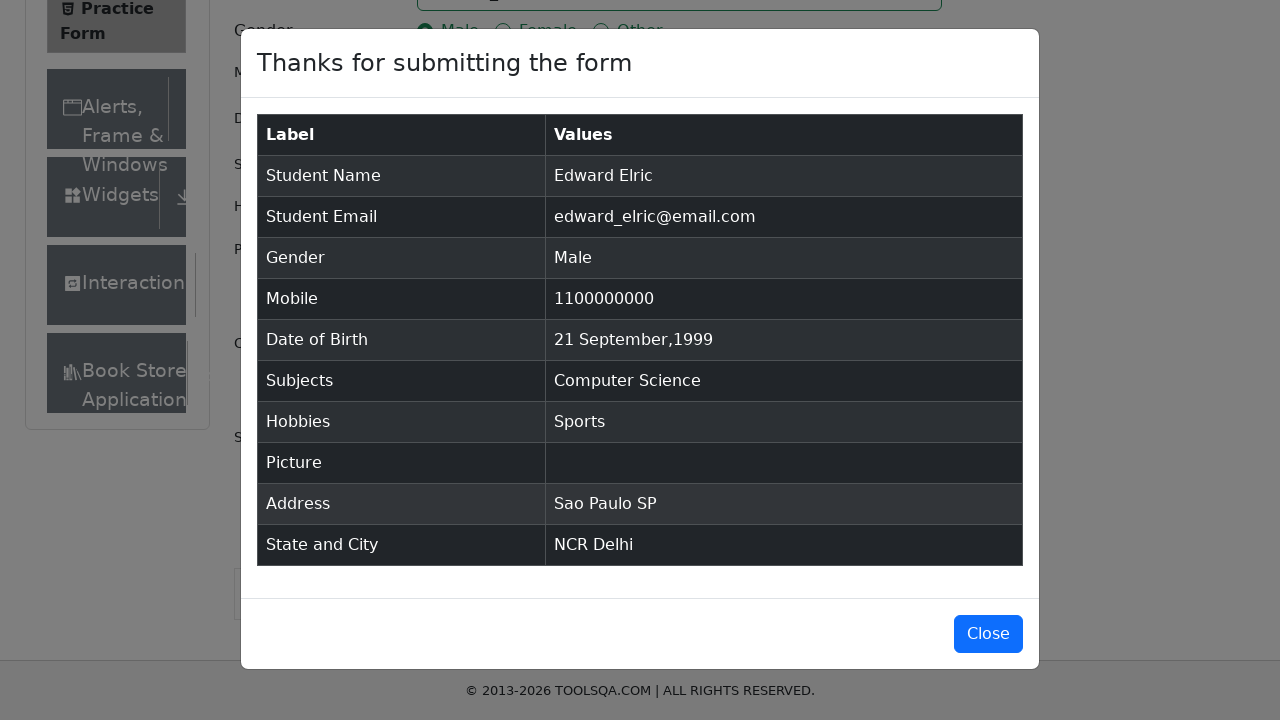

Clicked close button to close the confirmation modal at (988, 634) on #closeLargeModal
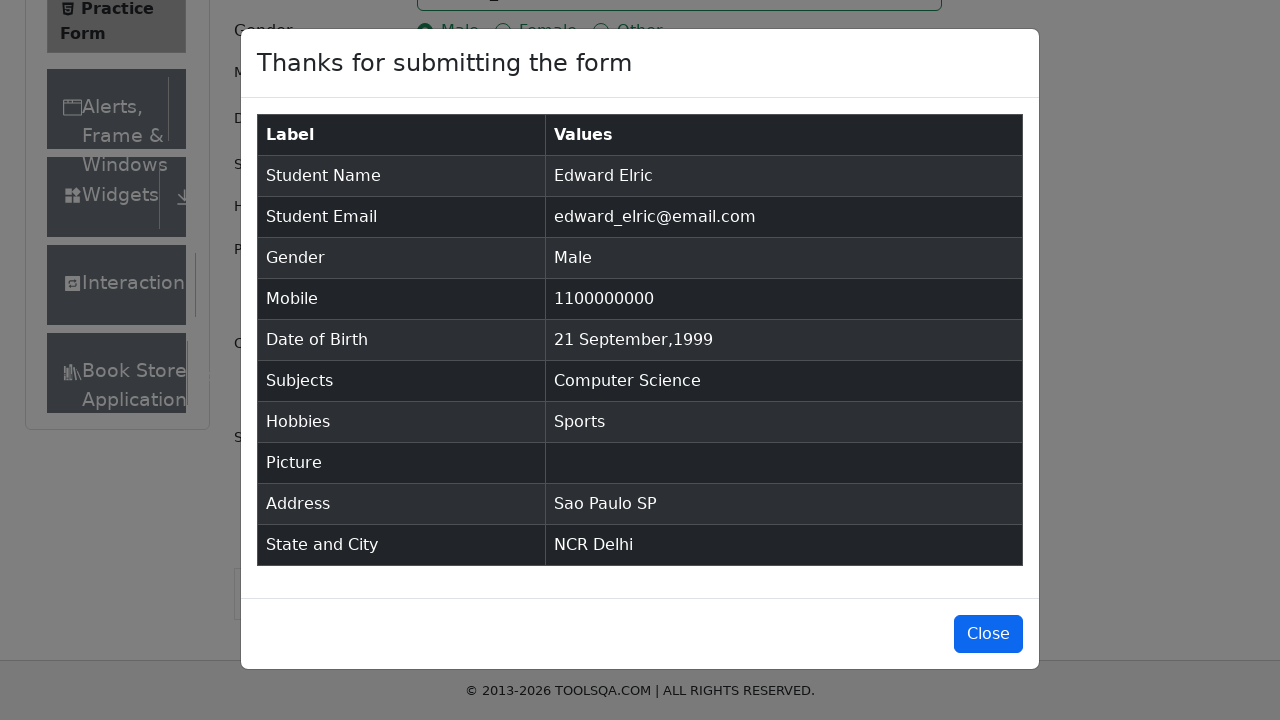

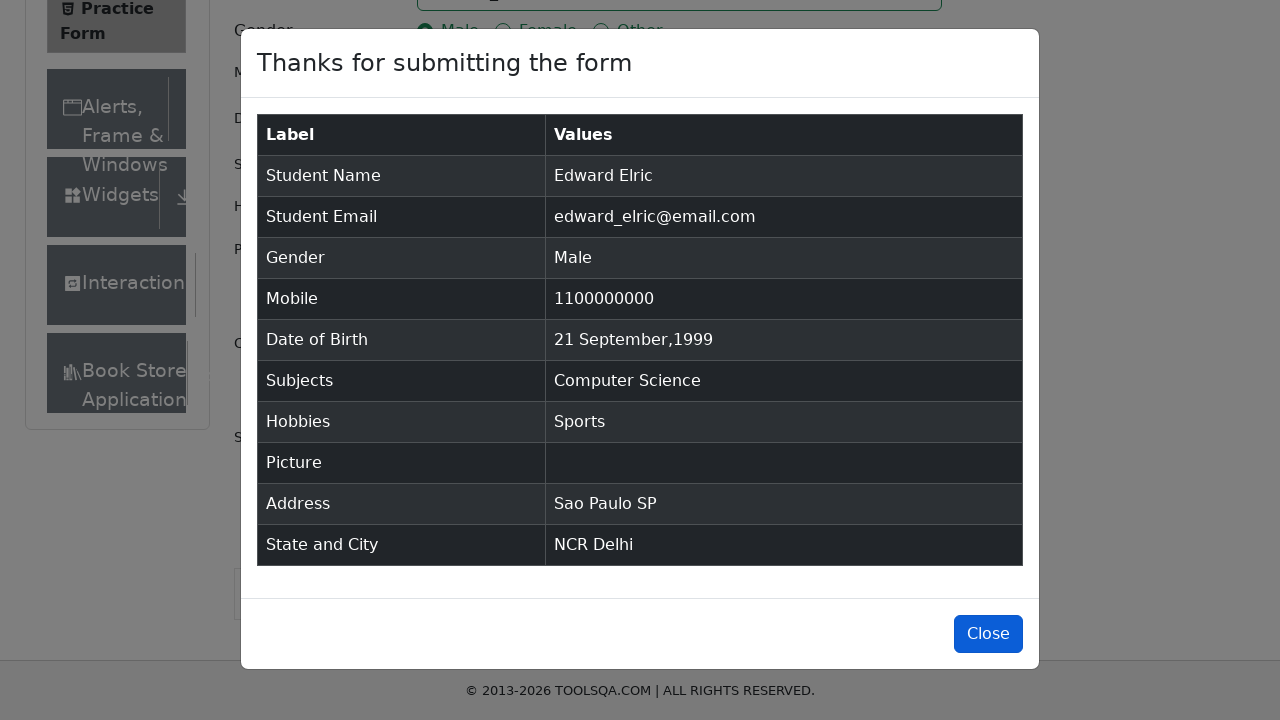